Tests dynamic controls page by clicking the Remove button and verifying that the "It's gone!" message appears after the checkbox is removed

Starting URL: https://the-internet.herokuapp.com/dynamic_controls

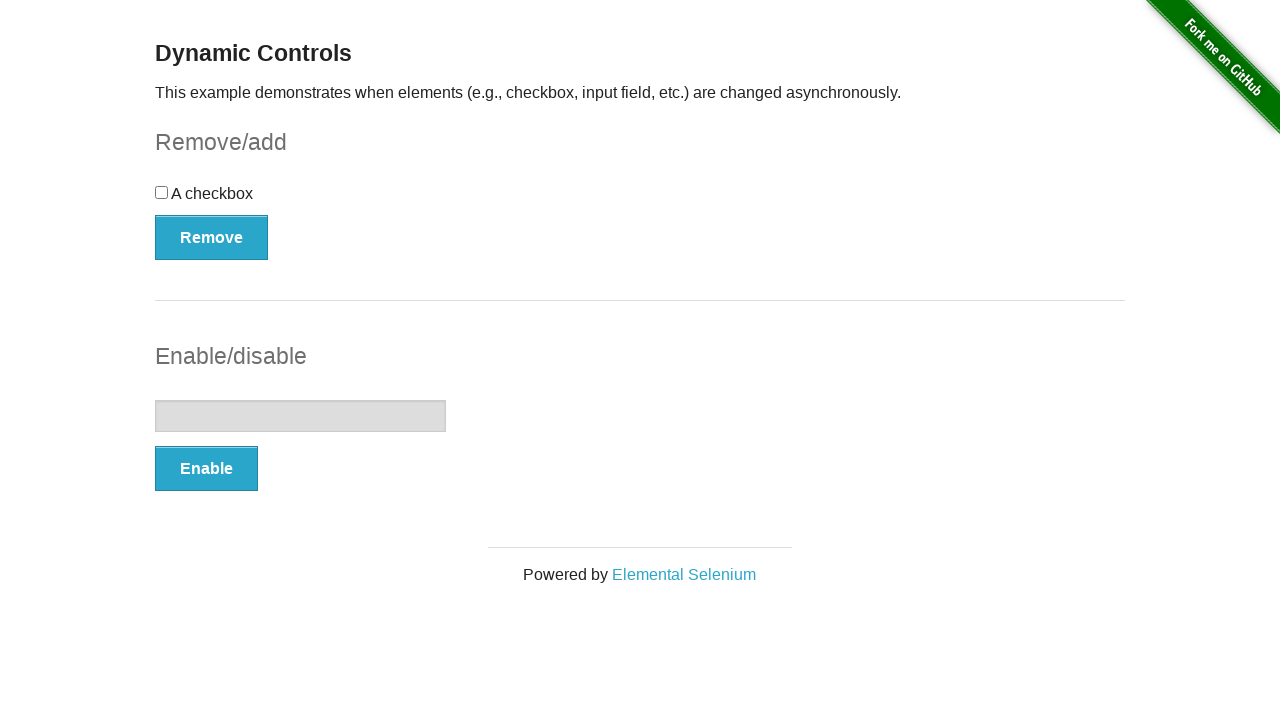

Navigated to dynamic controls page
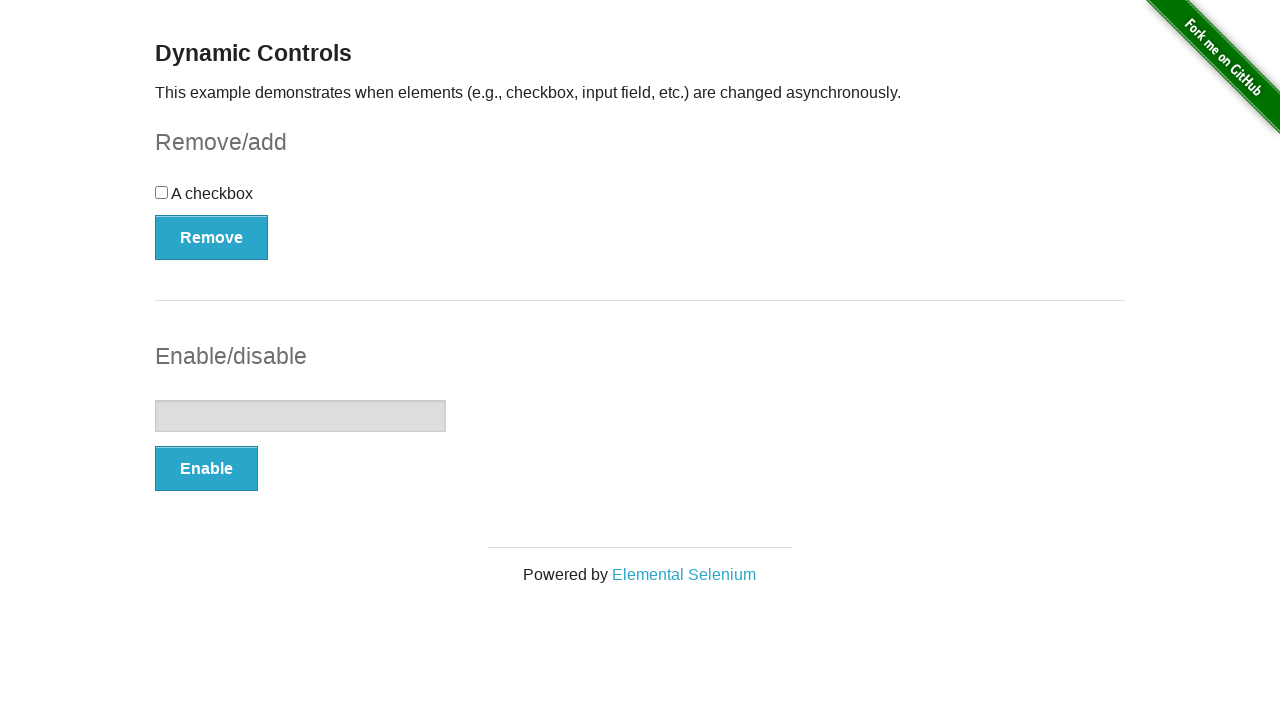

Clicked the Remove button at (212, 237) on xpath=//button[text()='Remove']
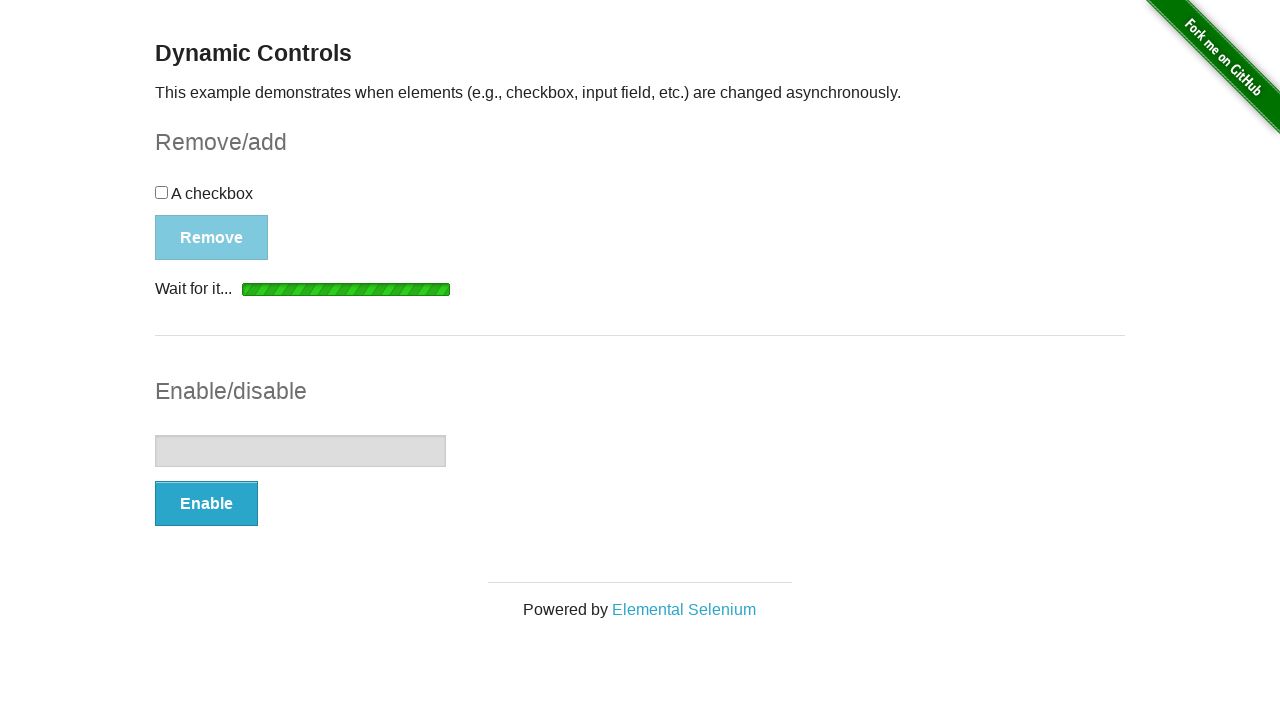

Waited for message element to become visible
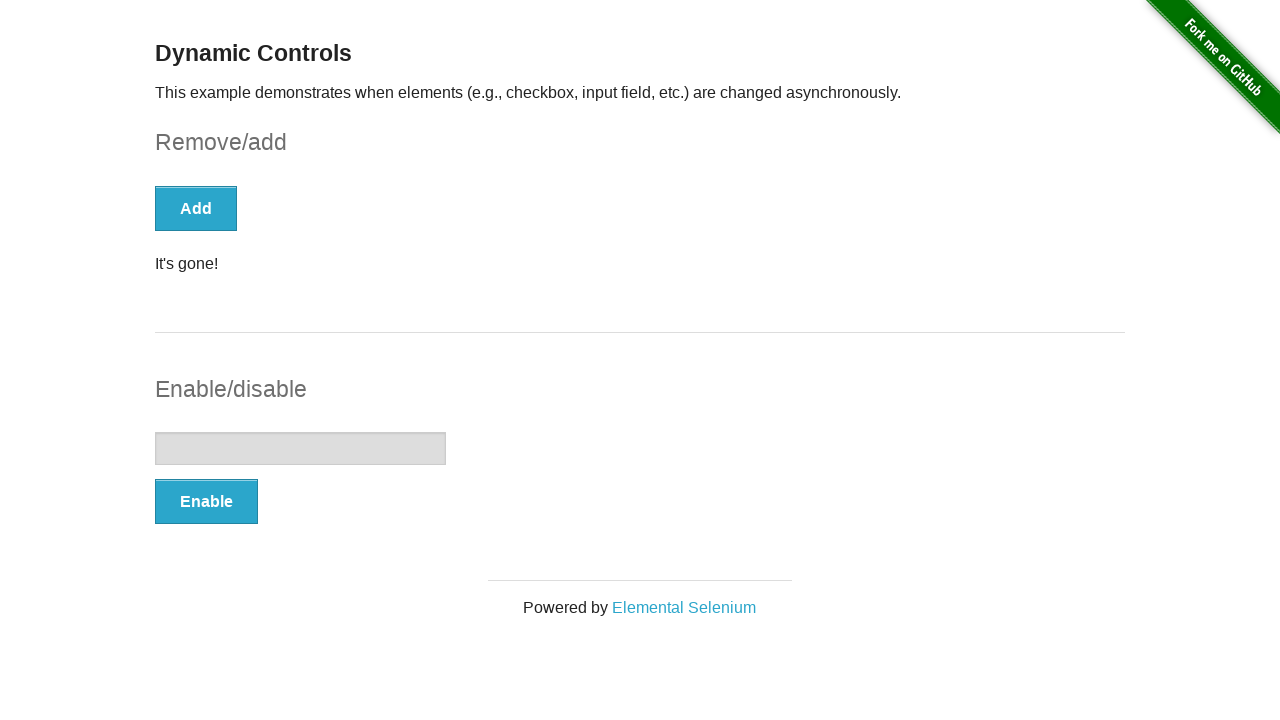

Retrieved message text content
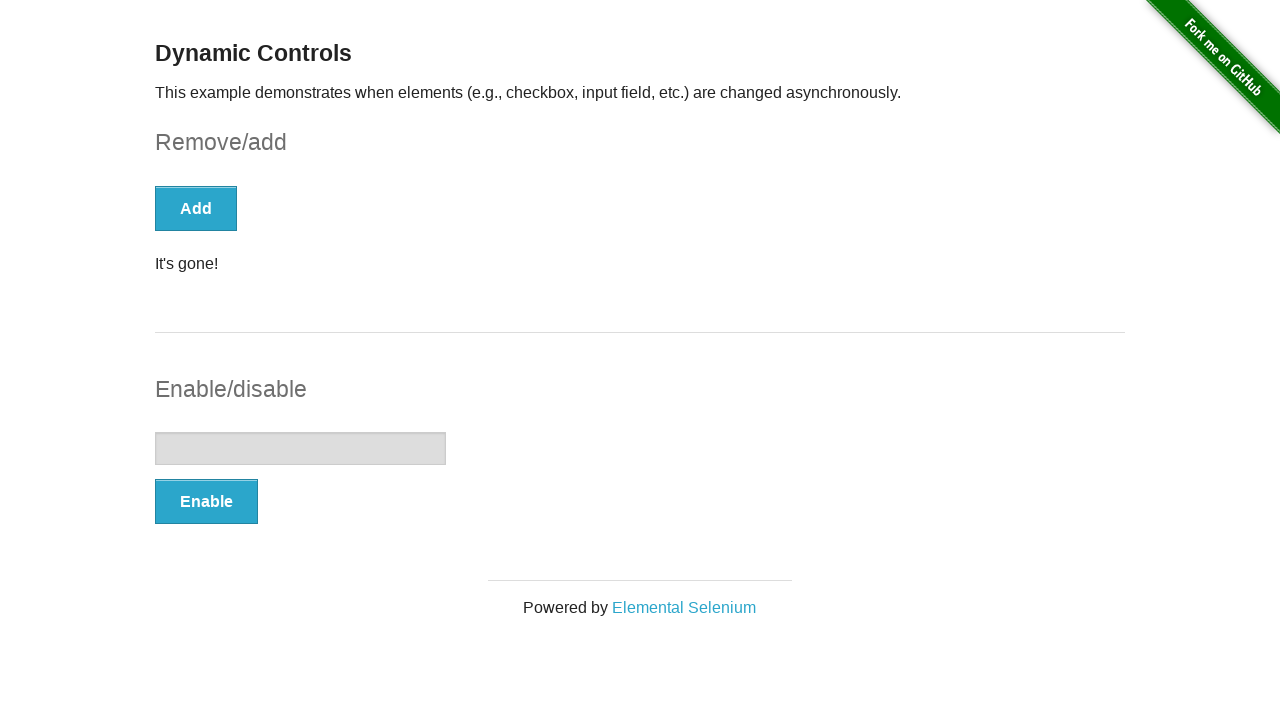

Verified message text equals 'It's gone!'
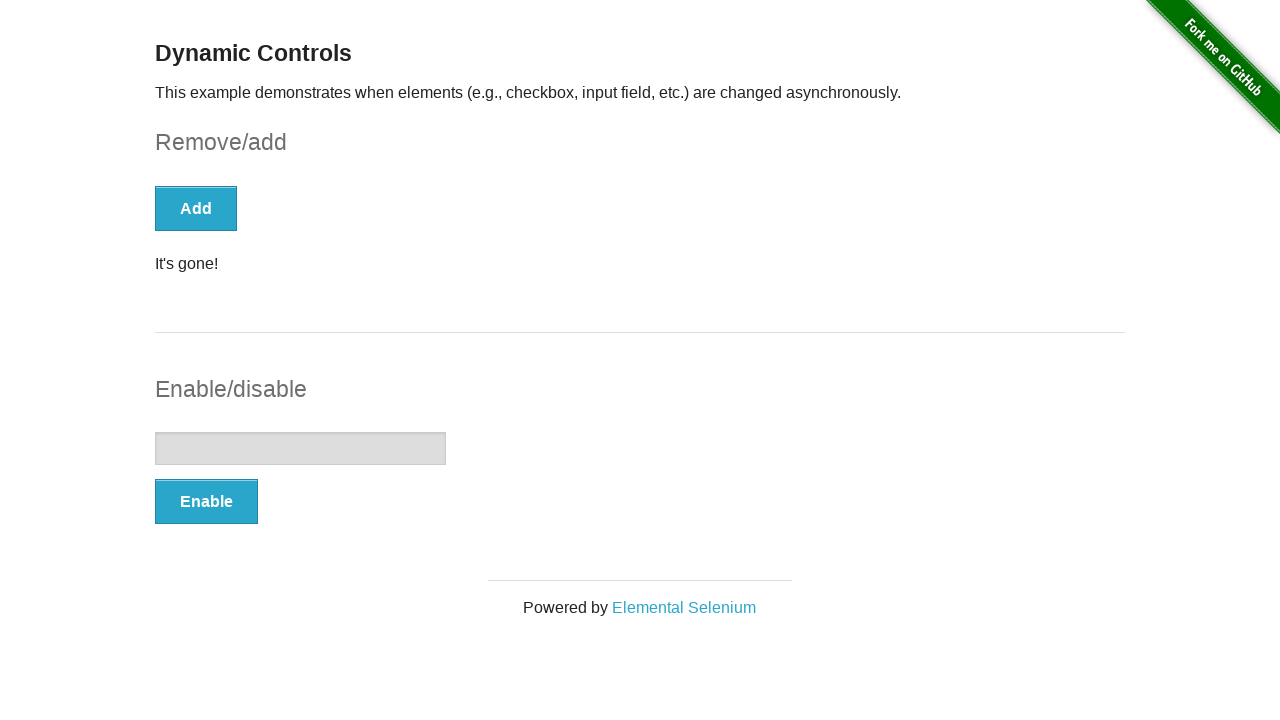

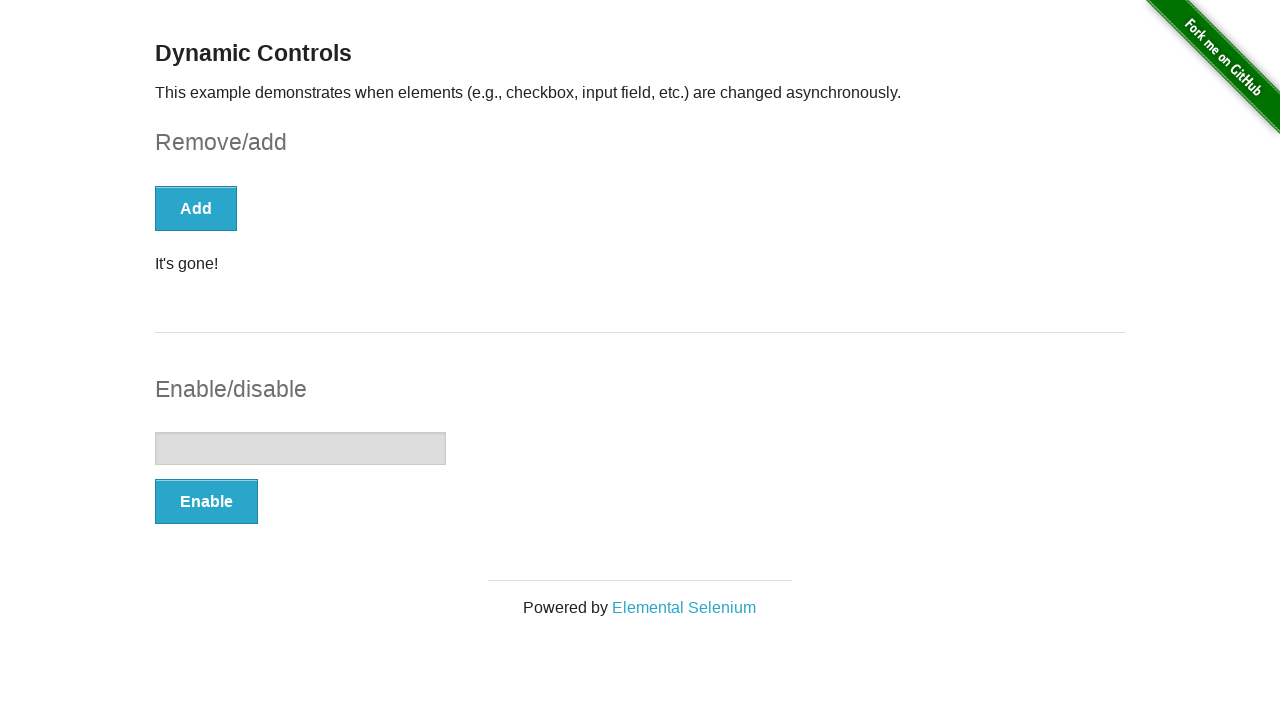